Navigates to DuckDuckGo homepage and verifies the search input is visible

Starting URL: https://duckduckgo.com/

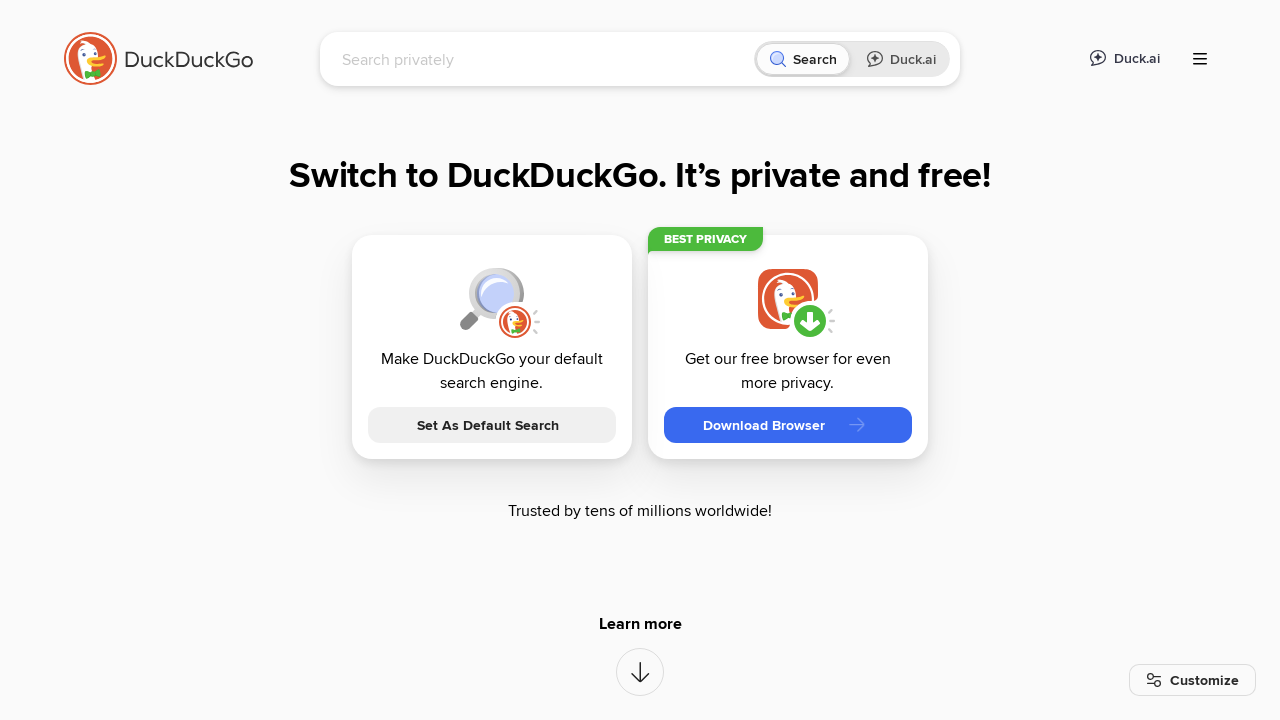

Search input field became visible on DuckDuckGo homepage
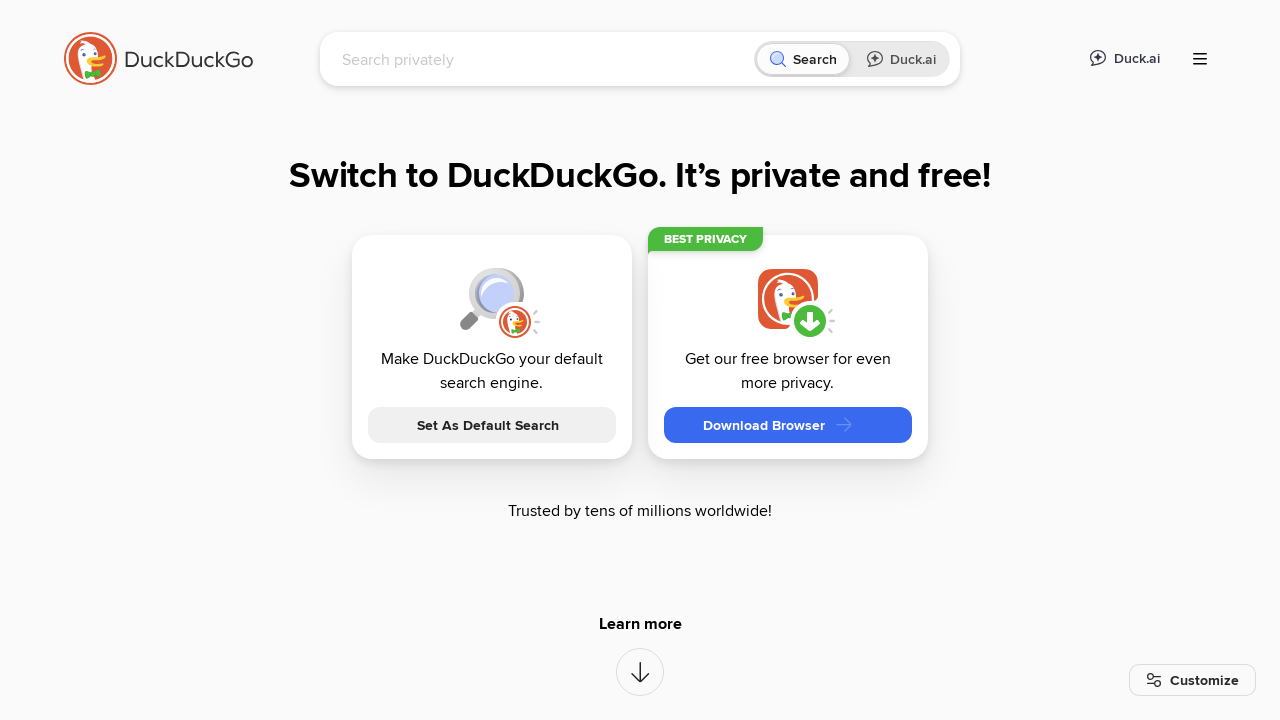

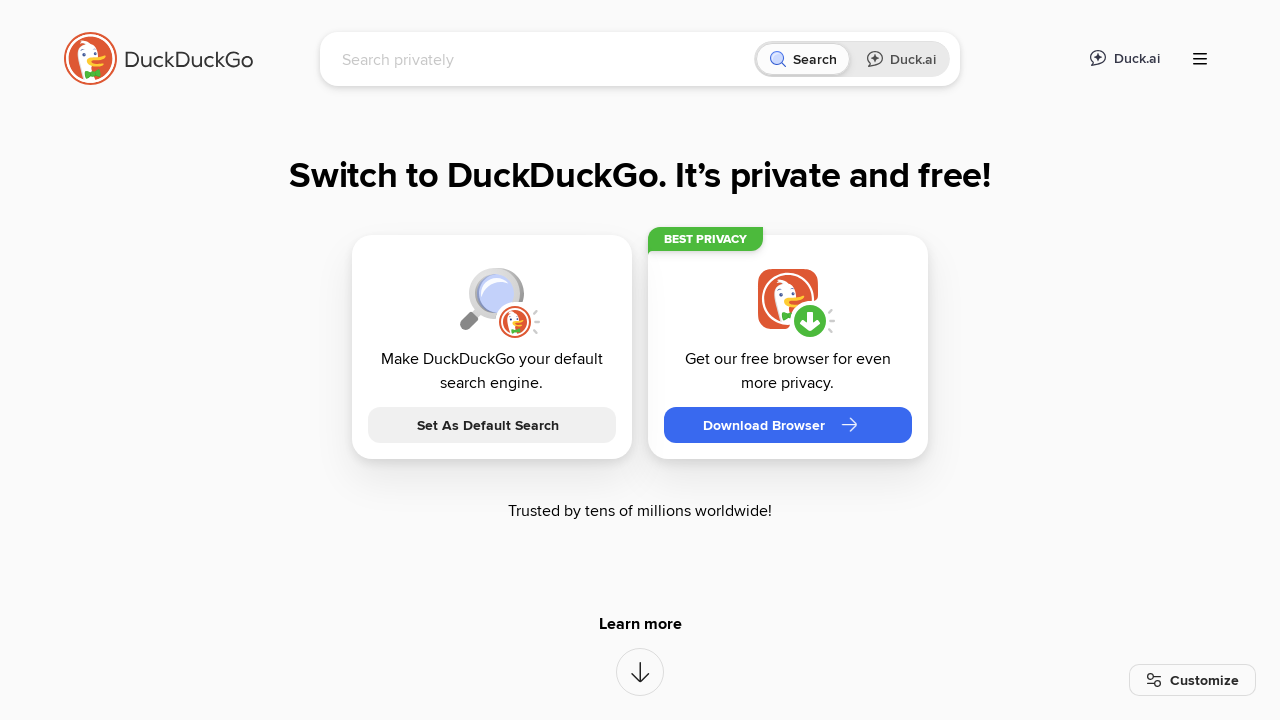